Tests drag and drop functionality on jQuery UI demo page by switching to an iframe and dragging an element from a source position to a target drop zone.

Starting URL: https://jqueryui.com/droppable/

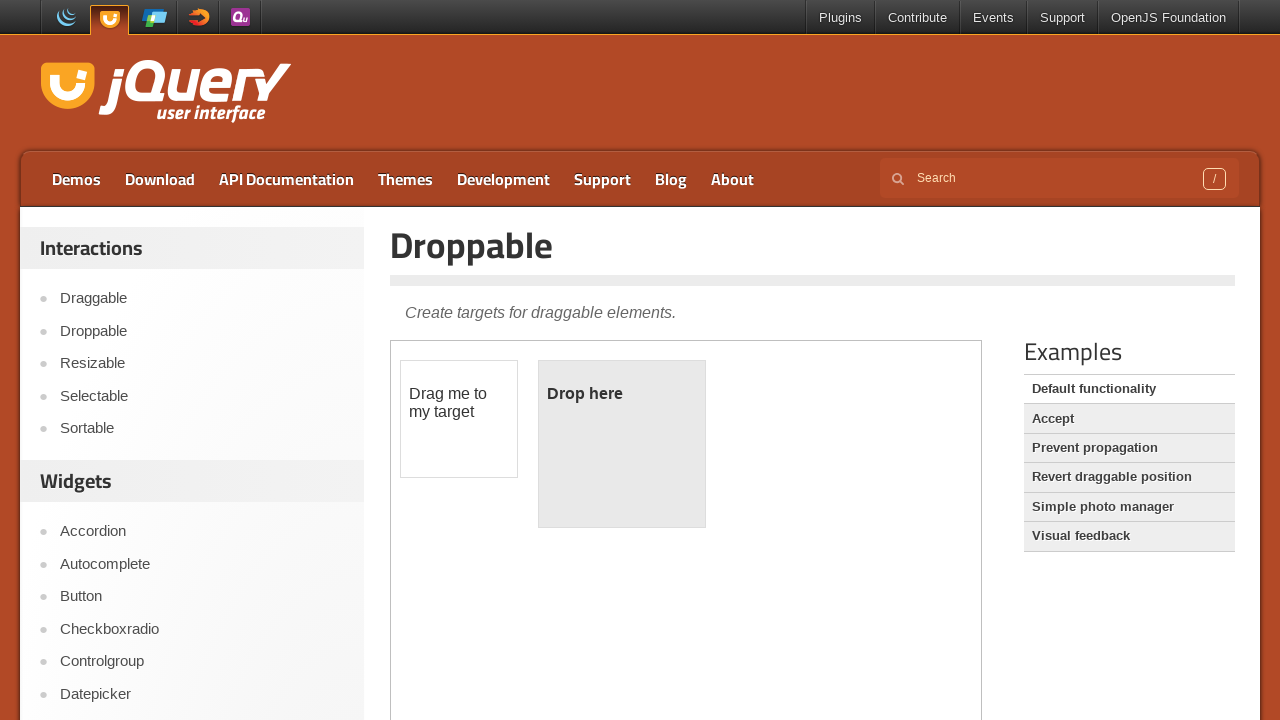

Located the first iframe on the jQuery UI droppable demo page
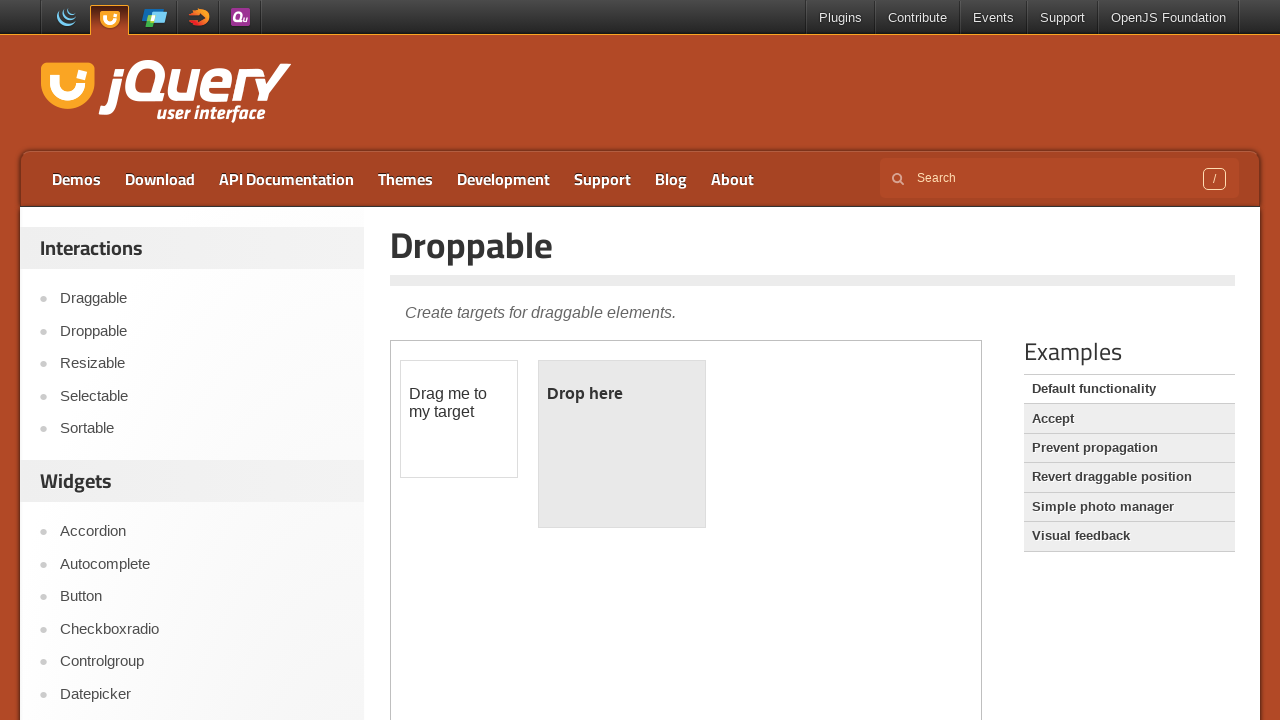

Located the draggable element with id 'draggable' inside the iframe
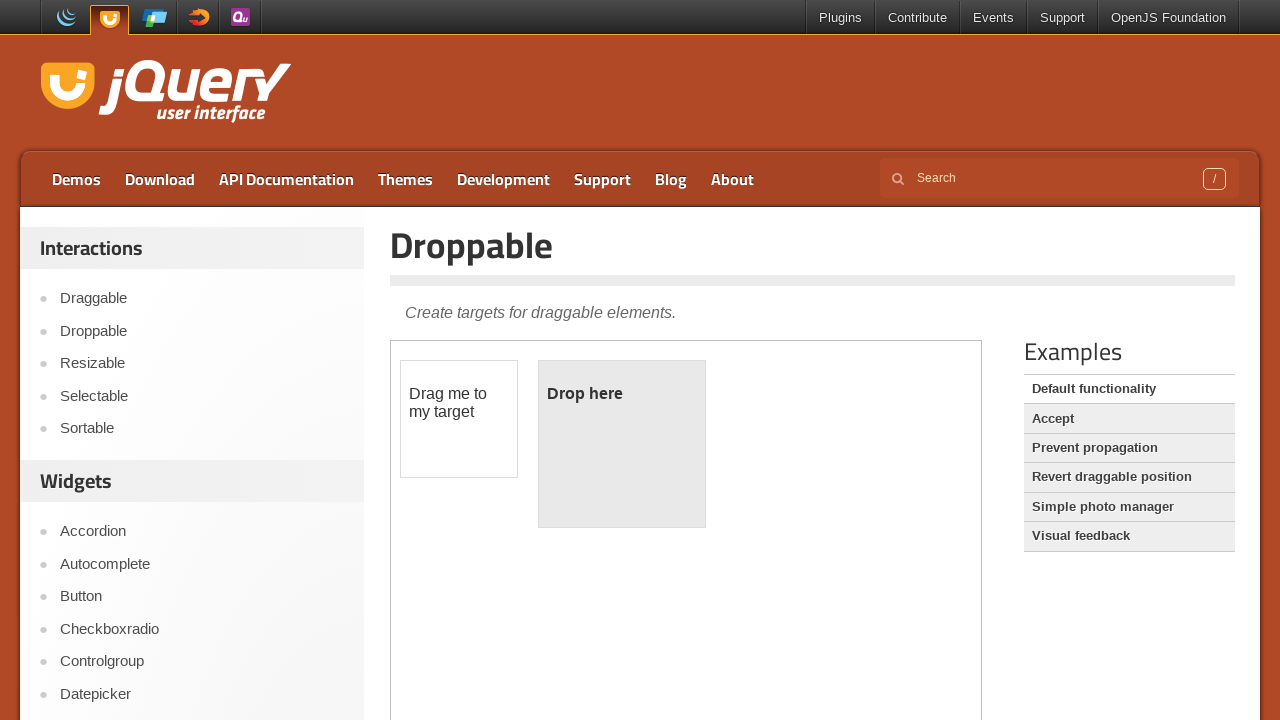

Located the droppable target element with id 'droppable' inside the iframe
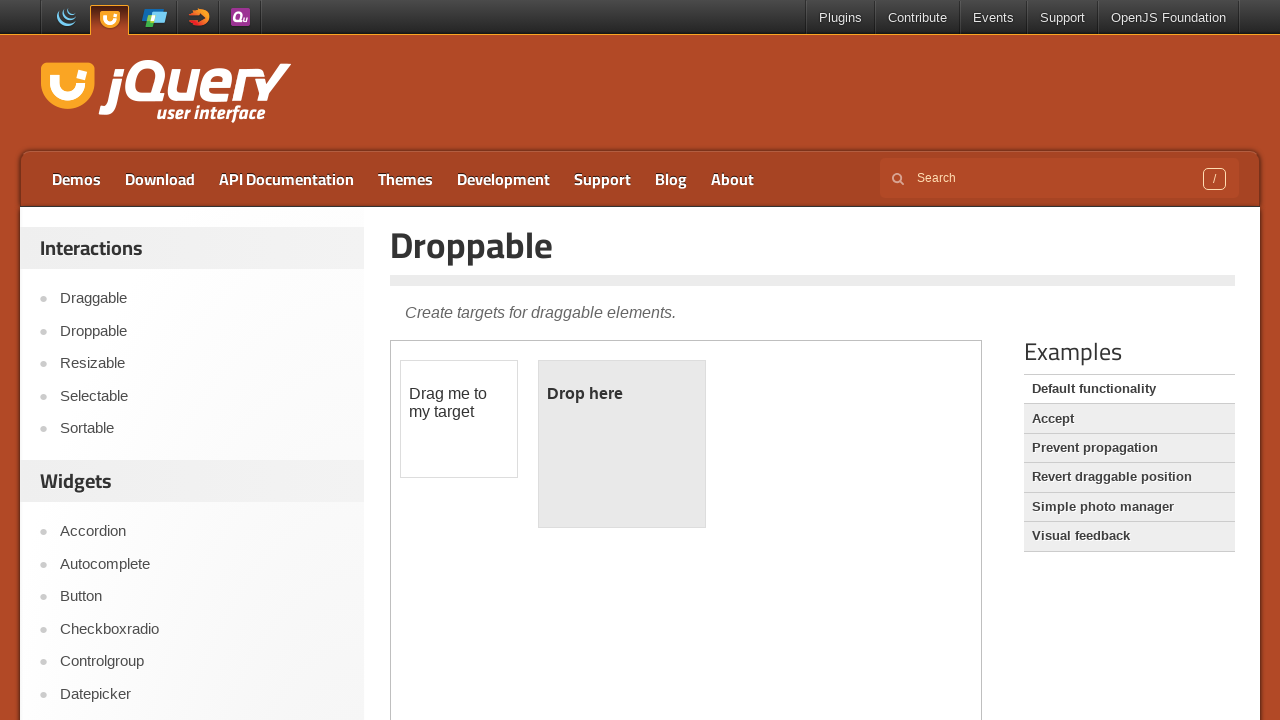

Completed drag and drop action from draggable to droppable zone at (622, 444)
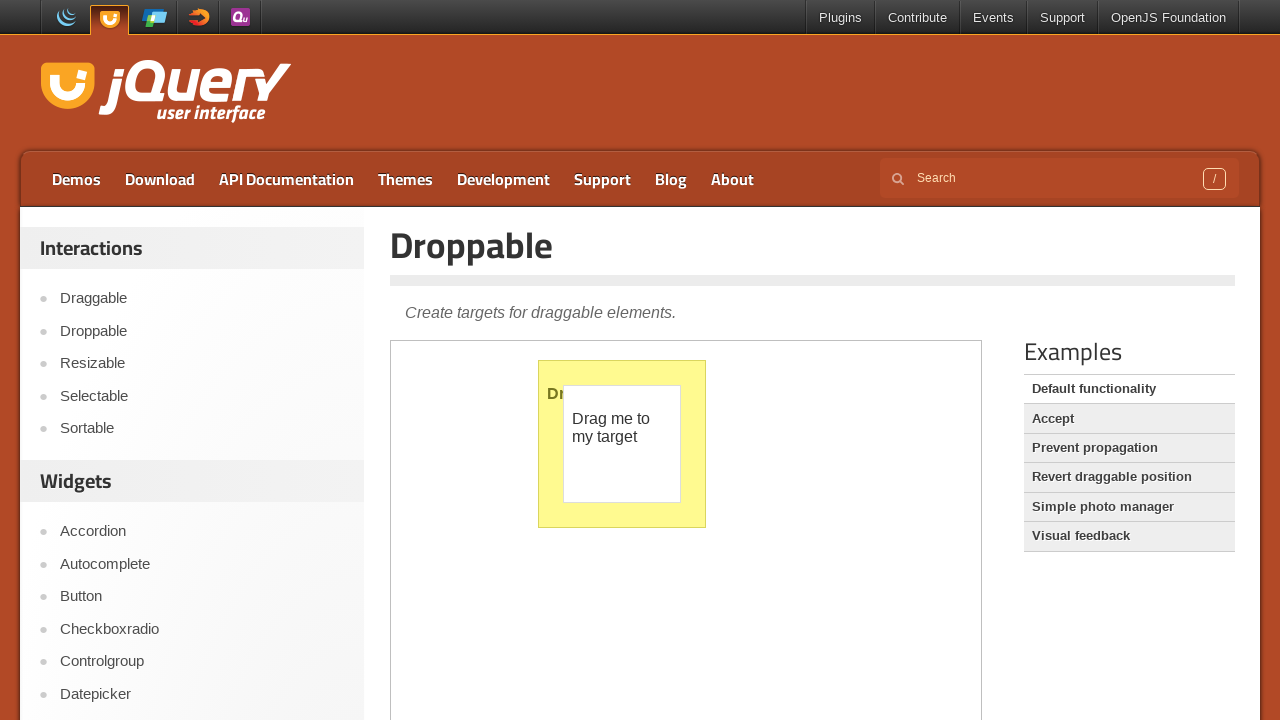

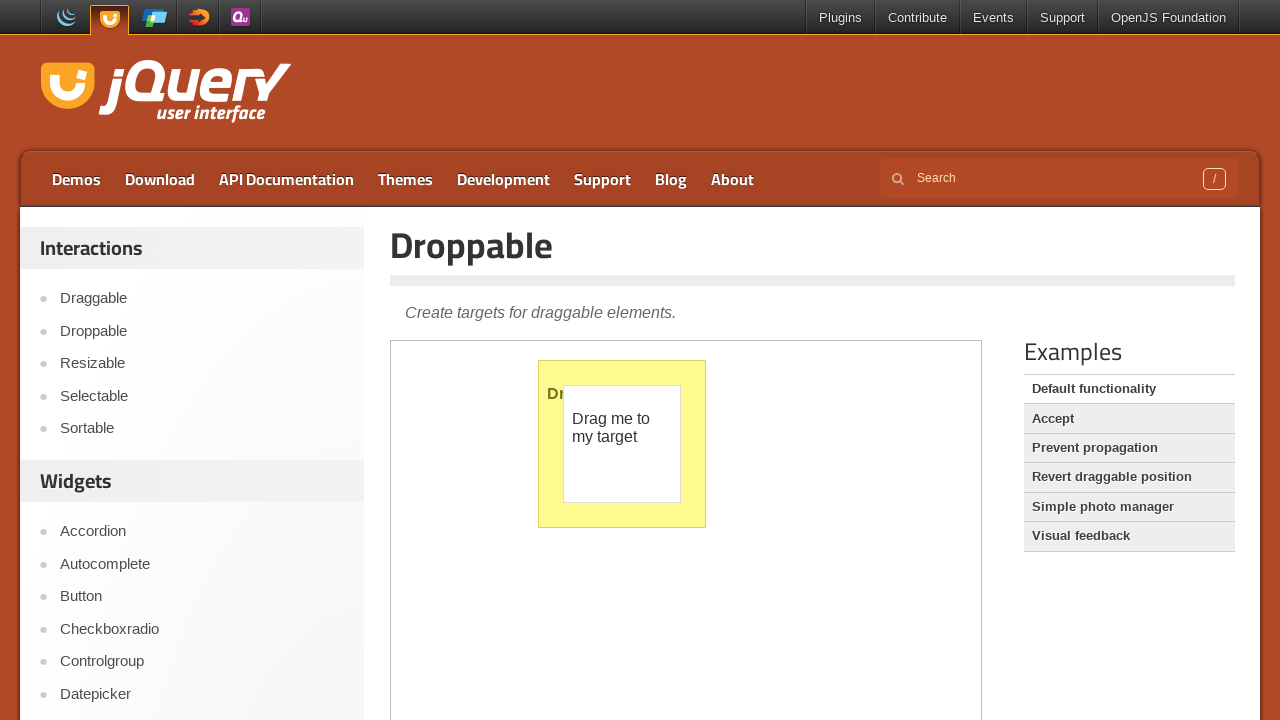